Tests the triangle calculator by entering three angles (85, 15, 80) and clicking calculate

Starting URL: https://www.calculator.net/

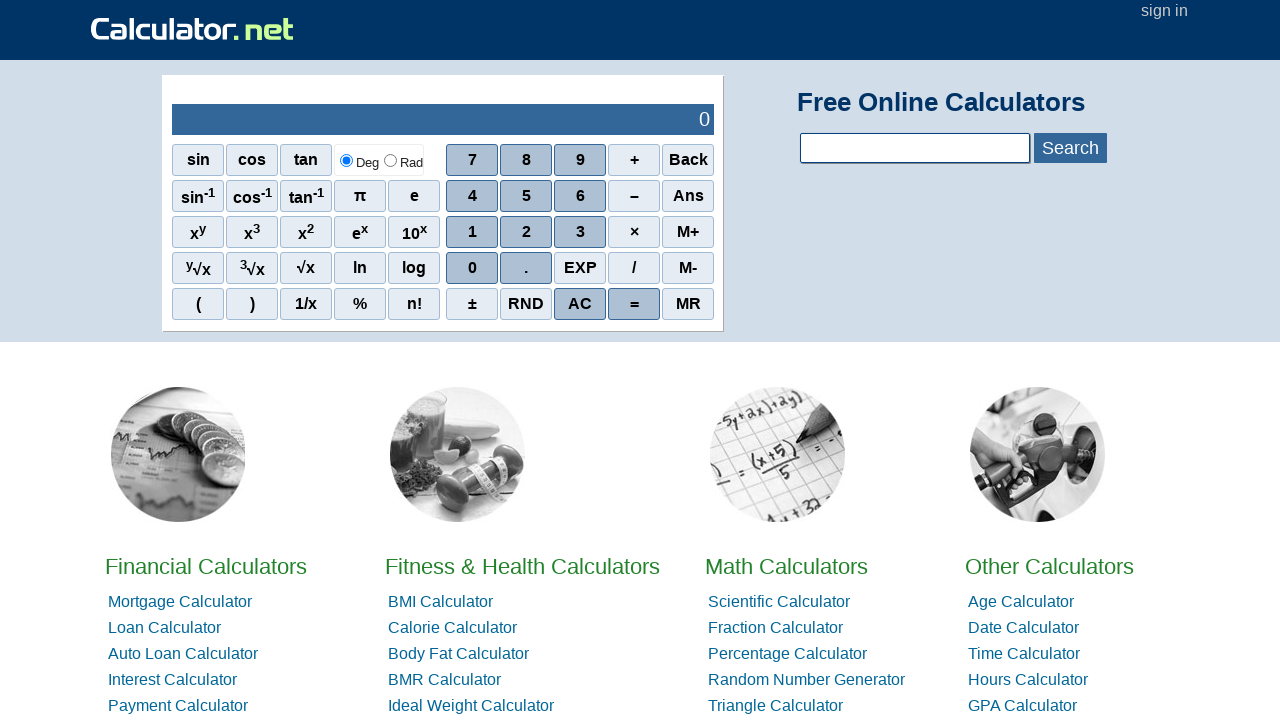

Clicked on Triangle Calculator link at (776, 706) on a:has-text('Triangle Calculator')
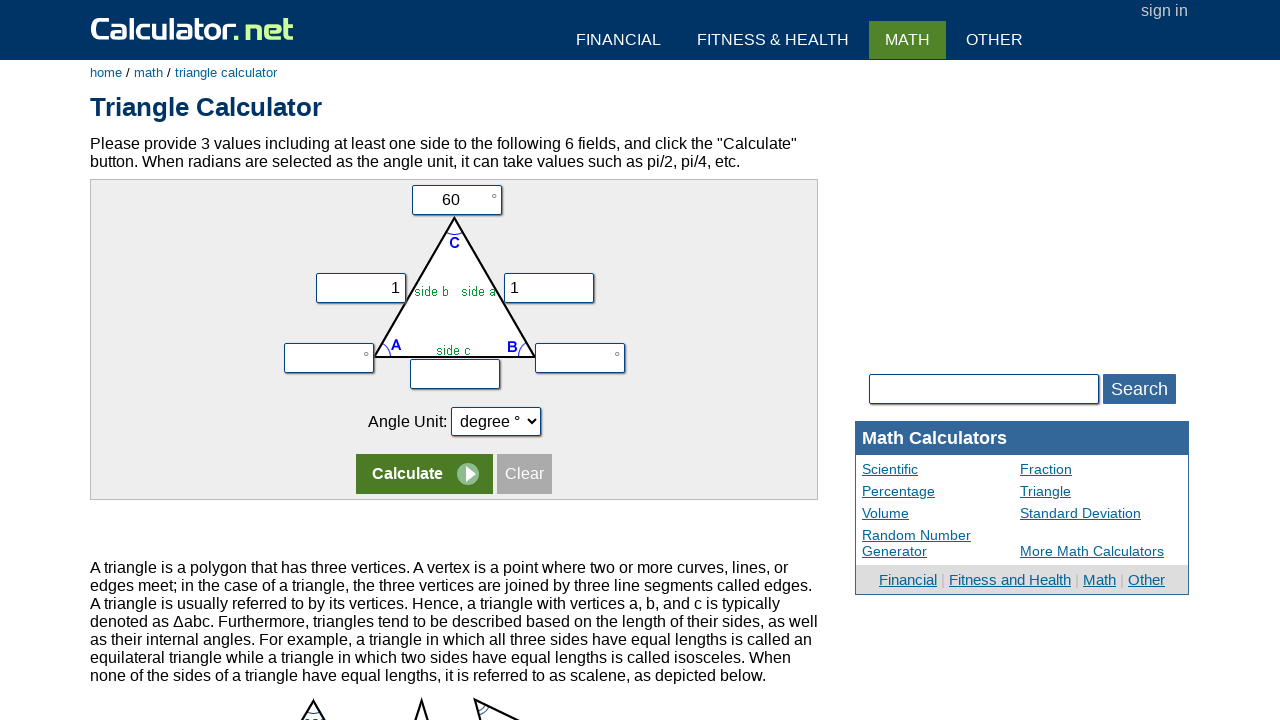

Clicked on angle A input field at (329, 358) on input[name='va']
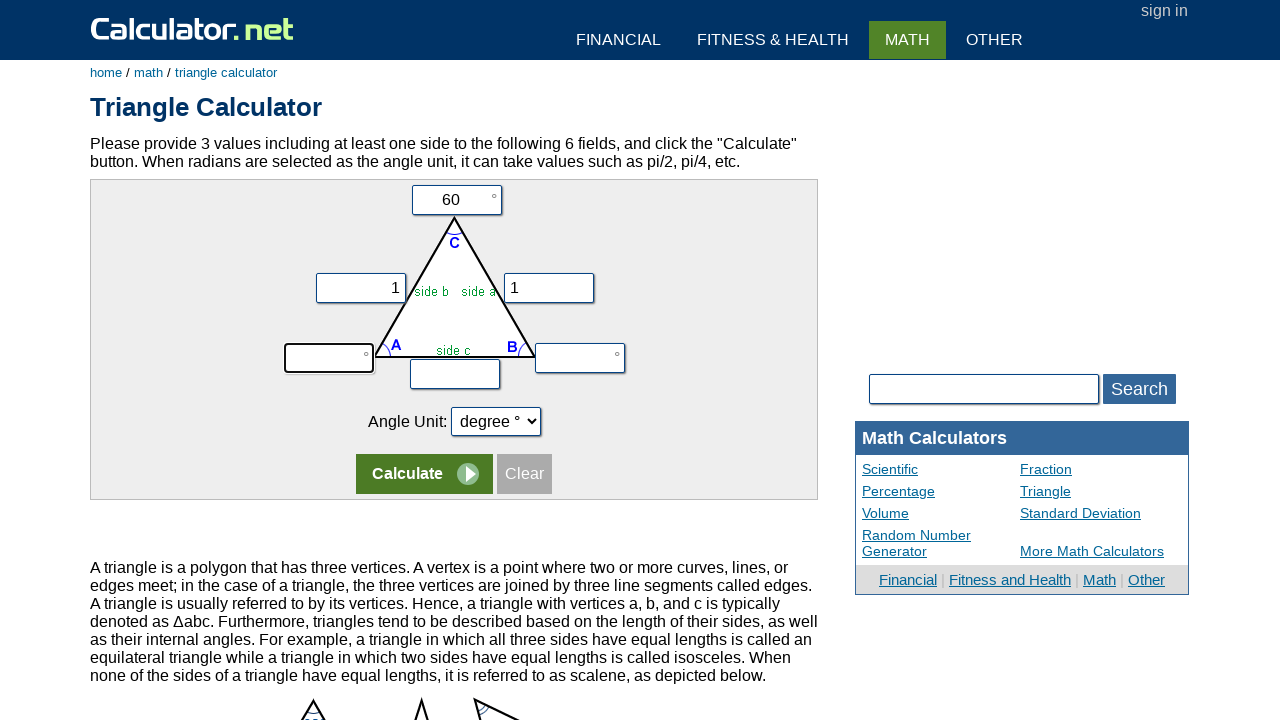

Entered 85 as angle A on input[name='va']
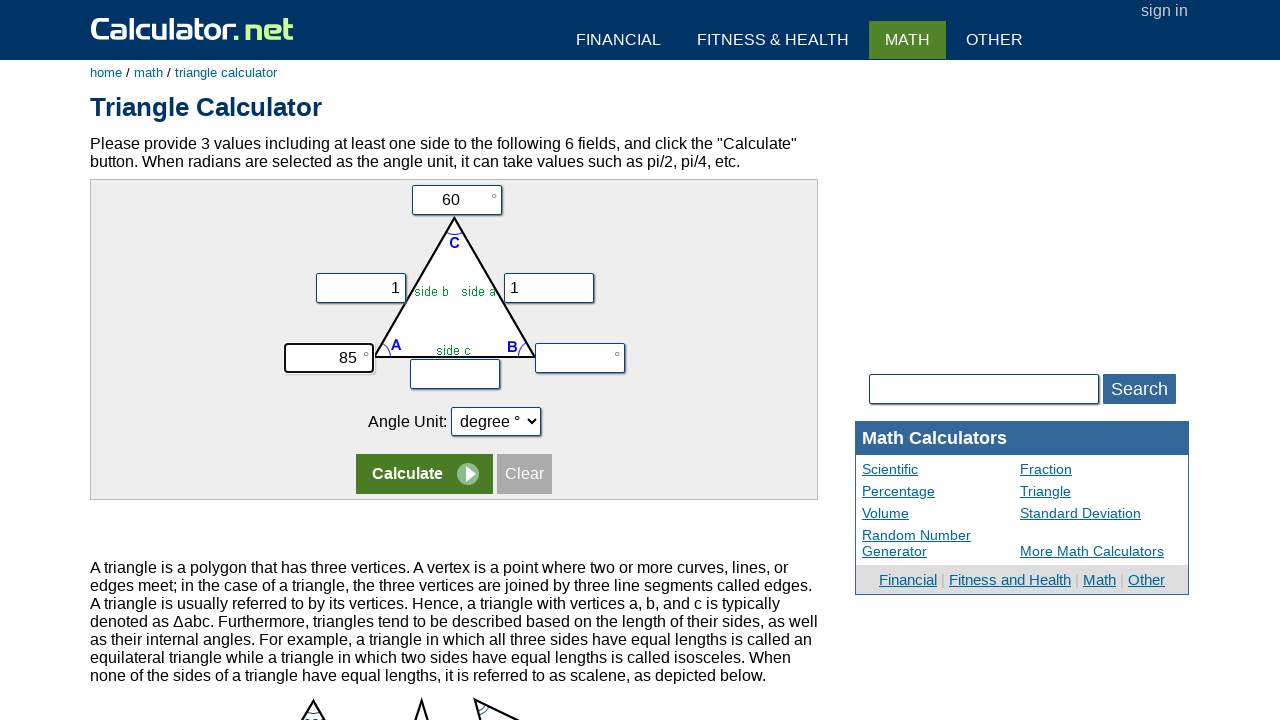

Clicked on angle C input field at (456, 200) on input[name='vc']
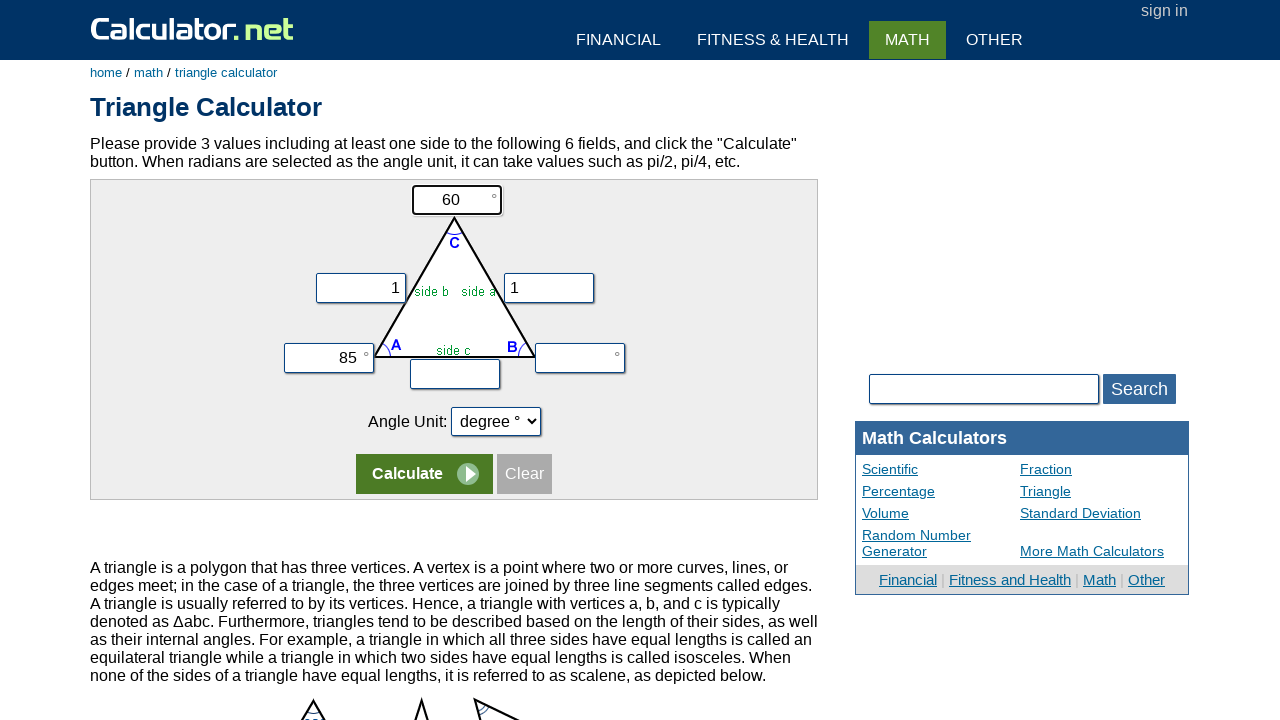

Entered 15 as angle C on input[name='vc']
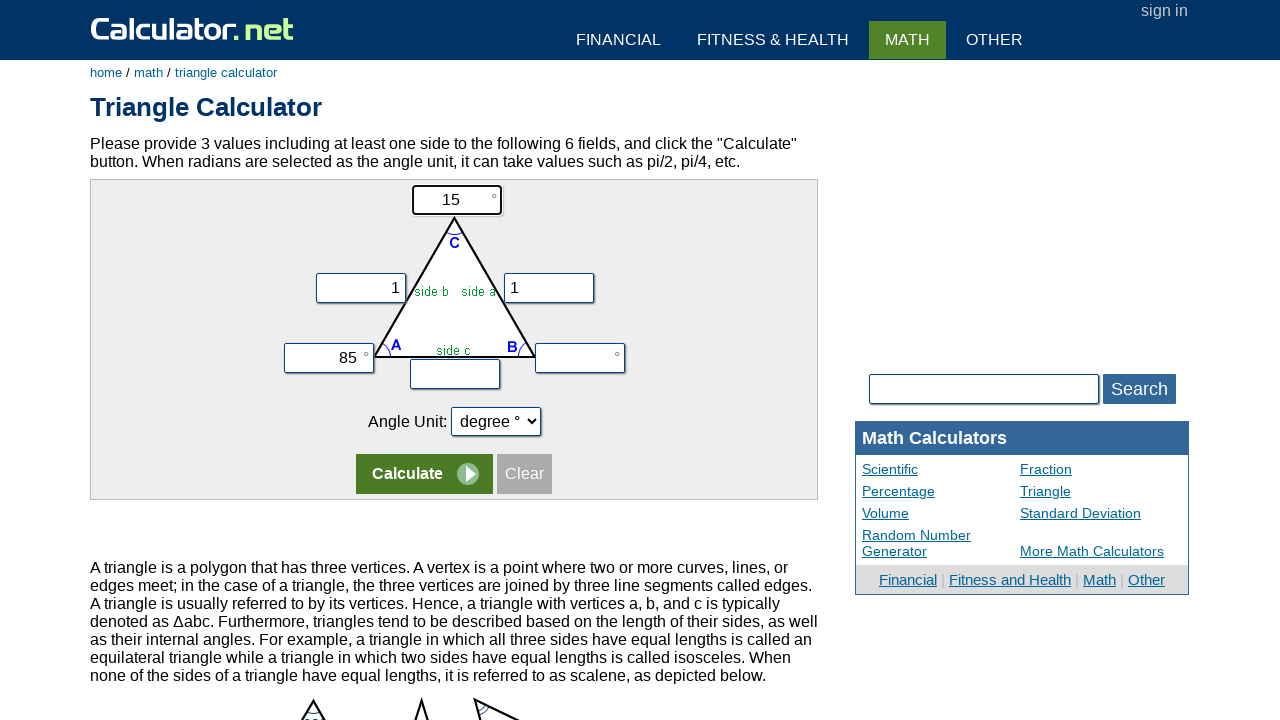

Clicked on angle B input field at (580, 358) on input[name='vb']
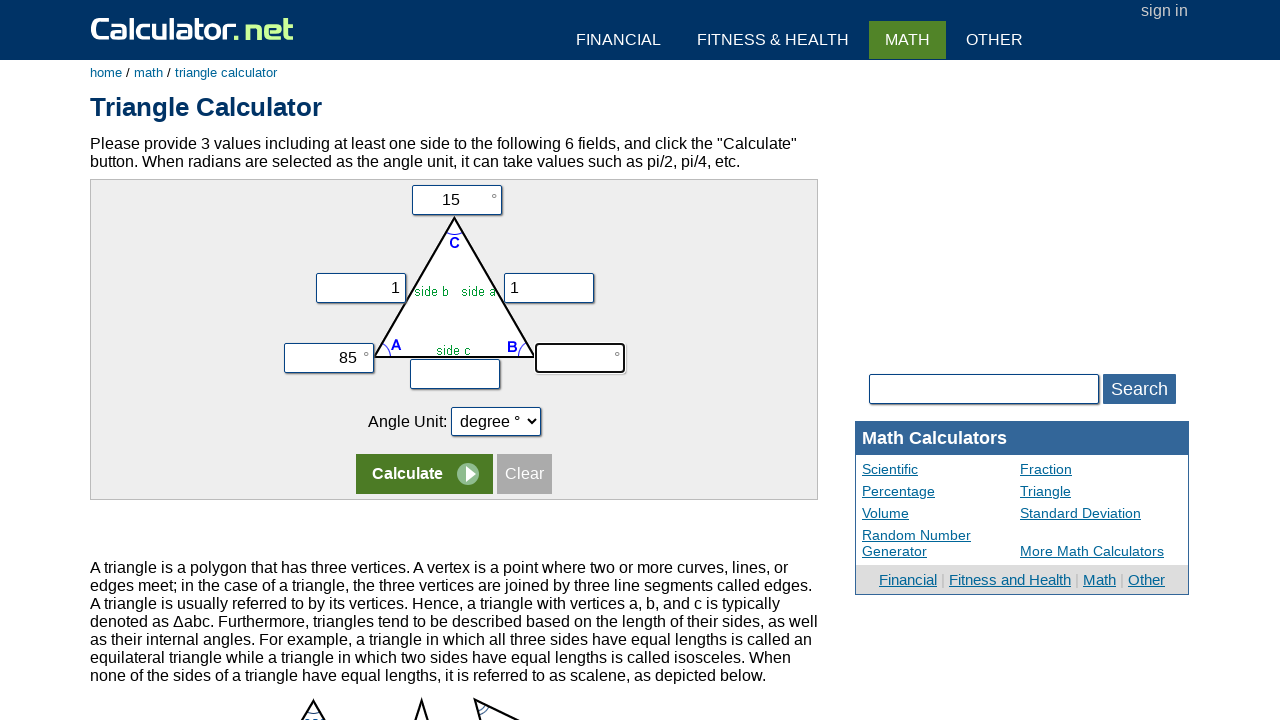

Entered 80 as angle B on input[name='vb']
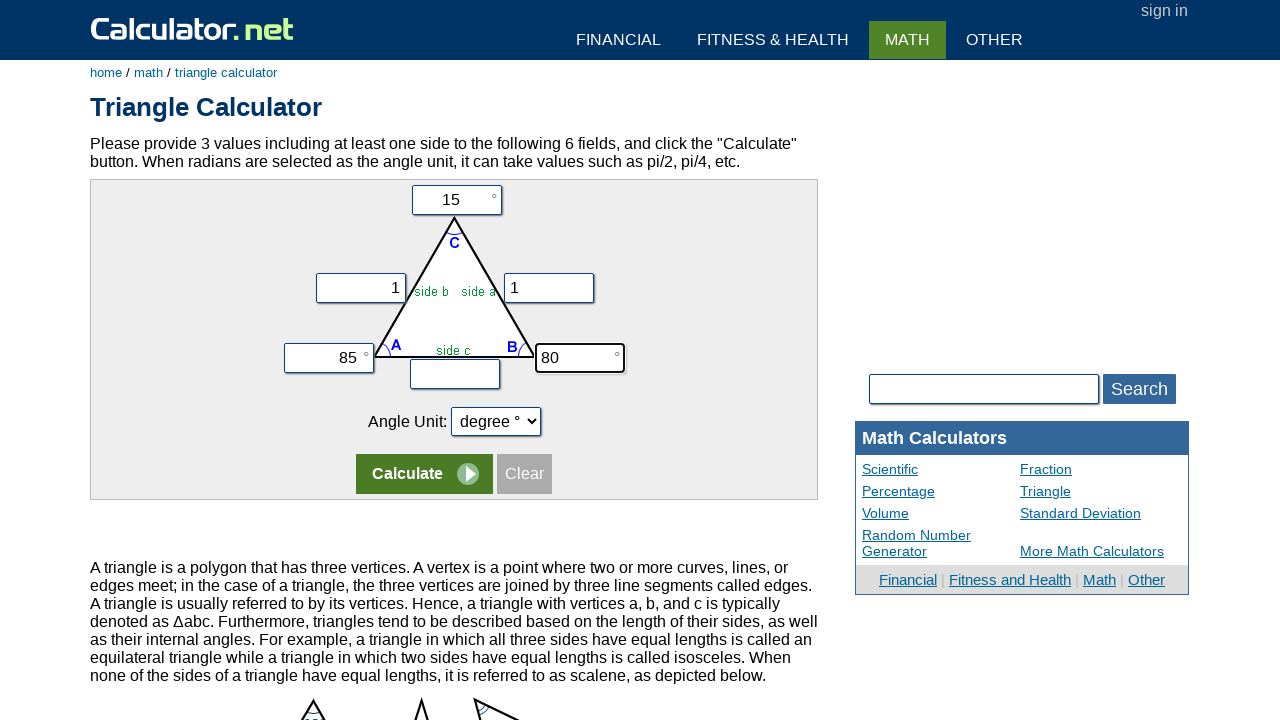

Clicked on side y input field at (549, 288) on input[name='vy']
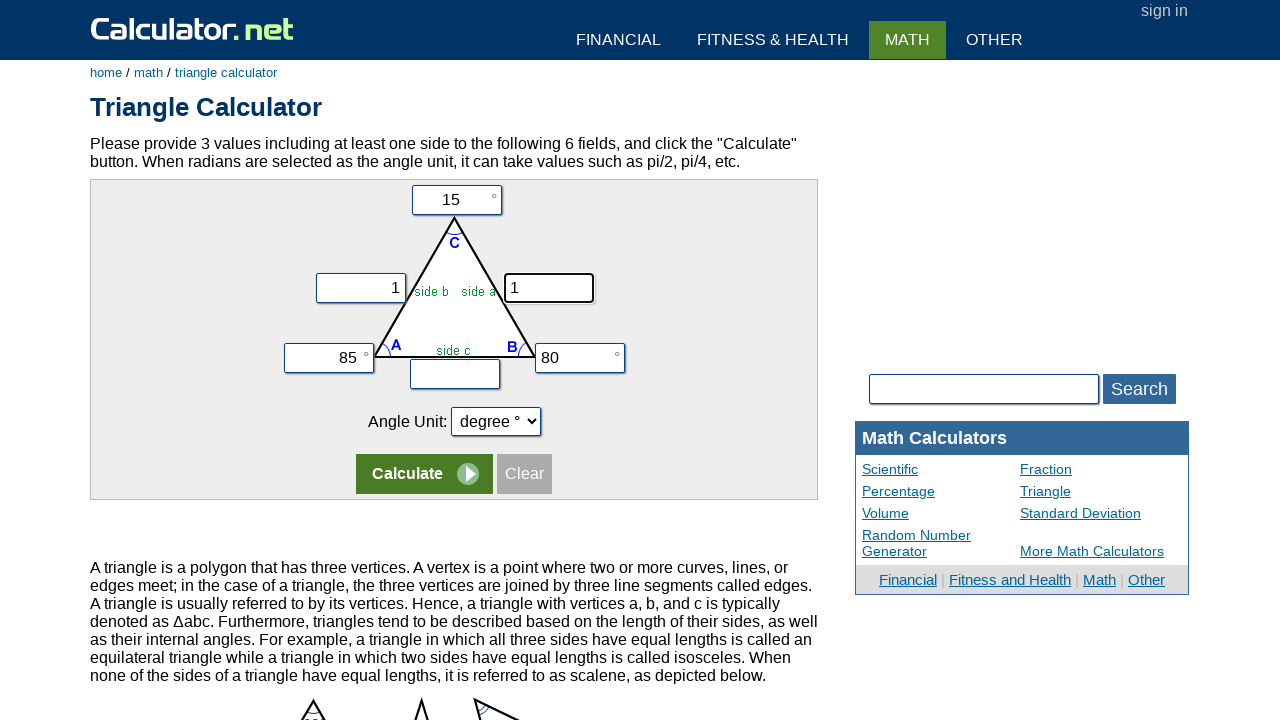

Clicked calculate button to compute triangle results at (424, 474) on css=tr:nth-child(5) input
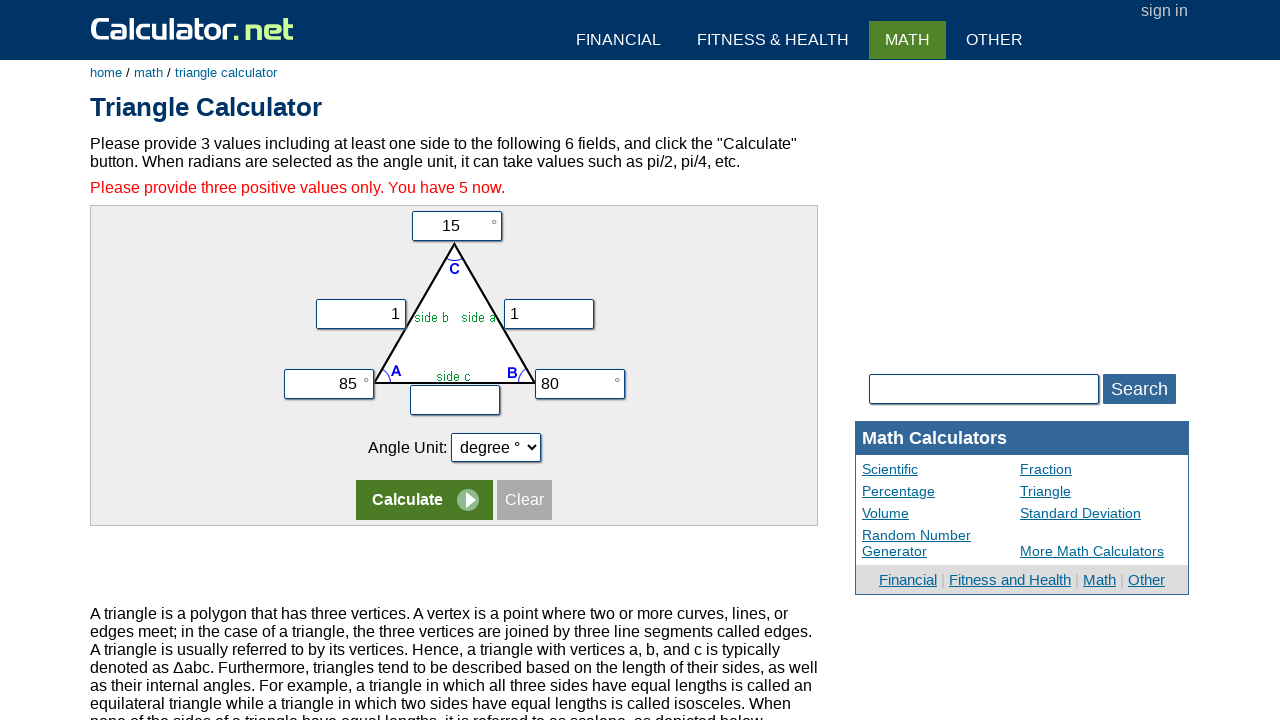

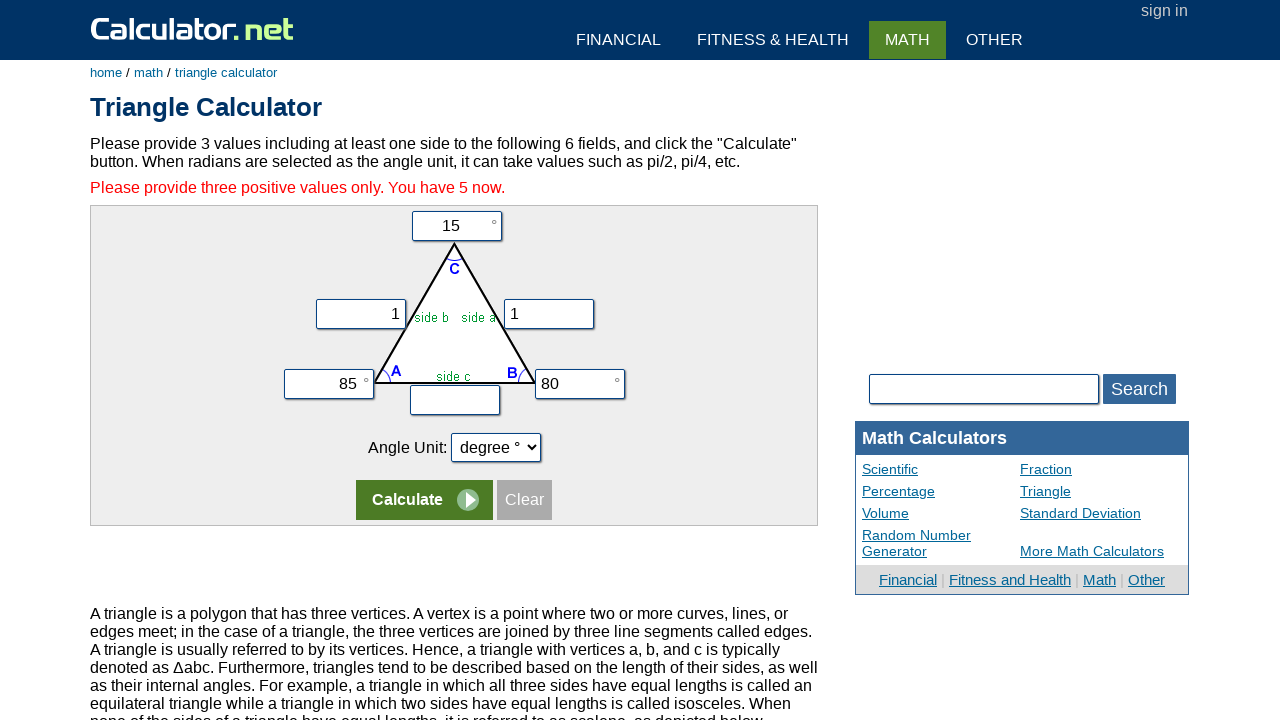